Tests form filling functionality by entering first name, last name, and job title into a form on the Formy practice website.

Starting URL: https://formy-project.herokuapp.com/form

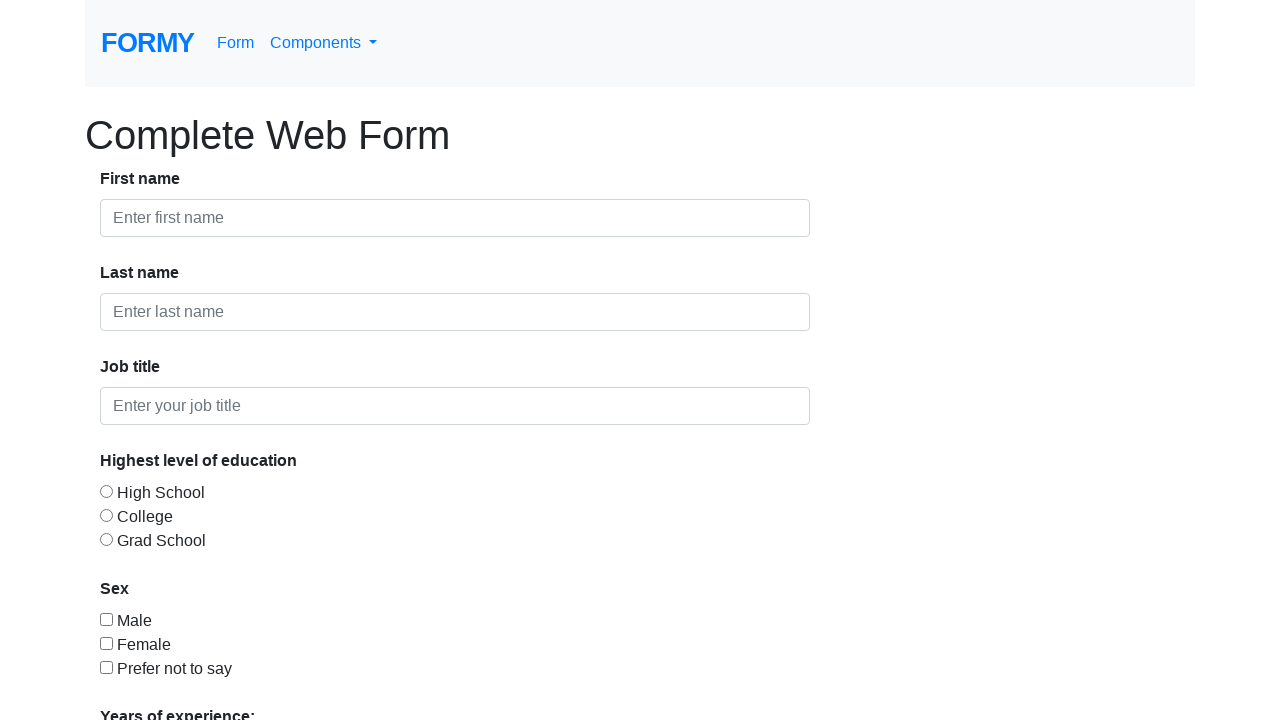

Filled first name input field with 'First name here' on input >> nth=0
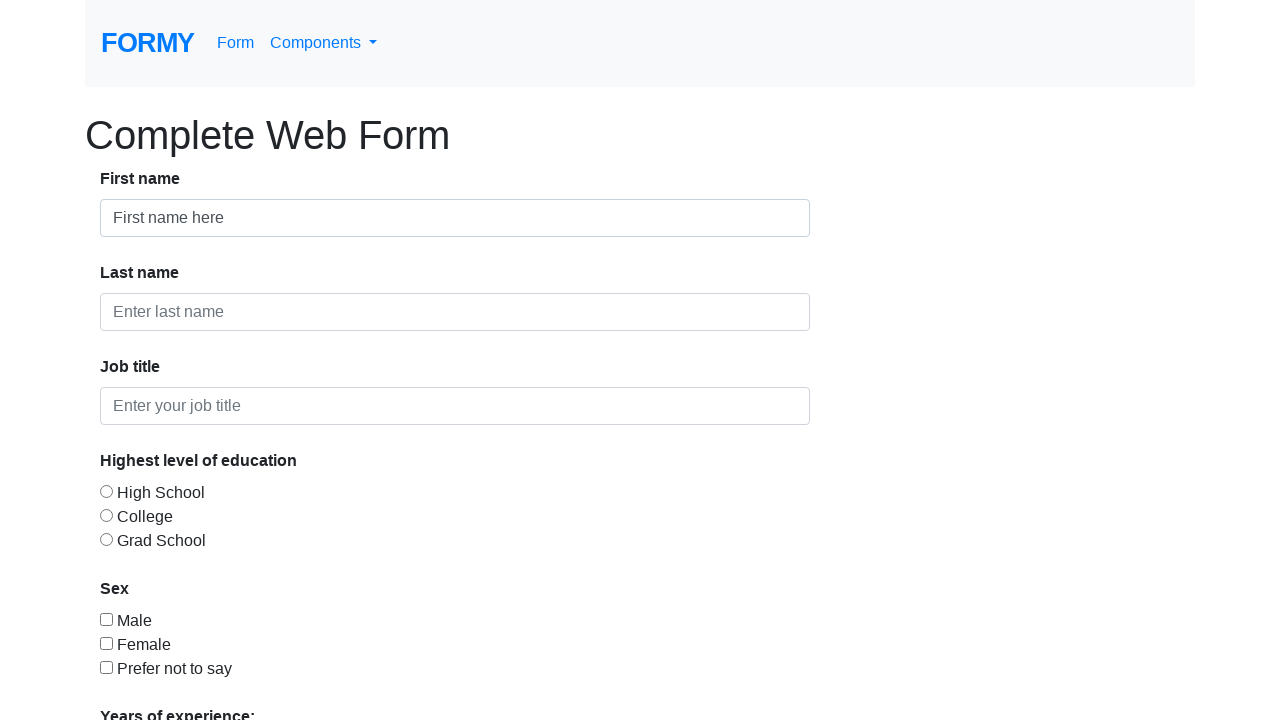

Filled last name input field with 'Last name here' on input >> nth=1
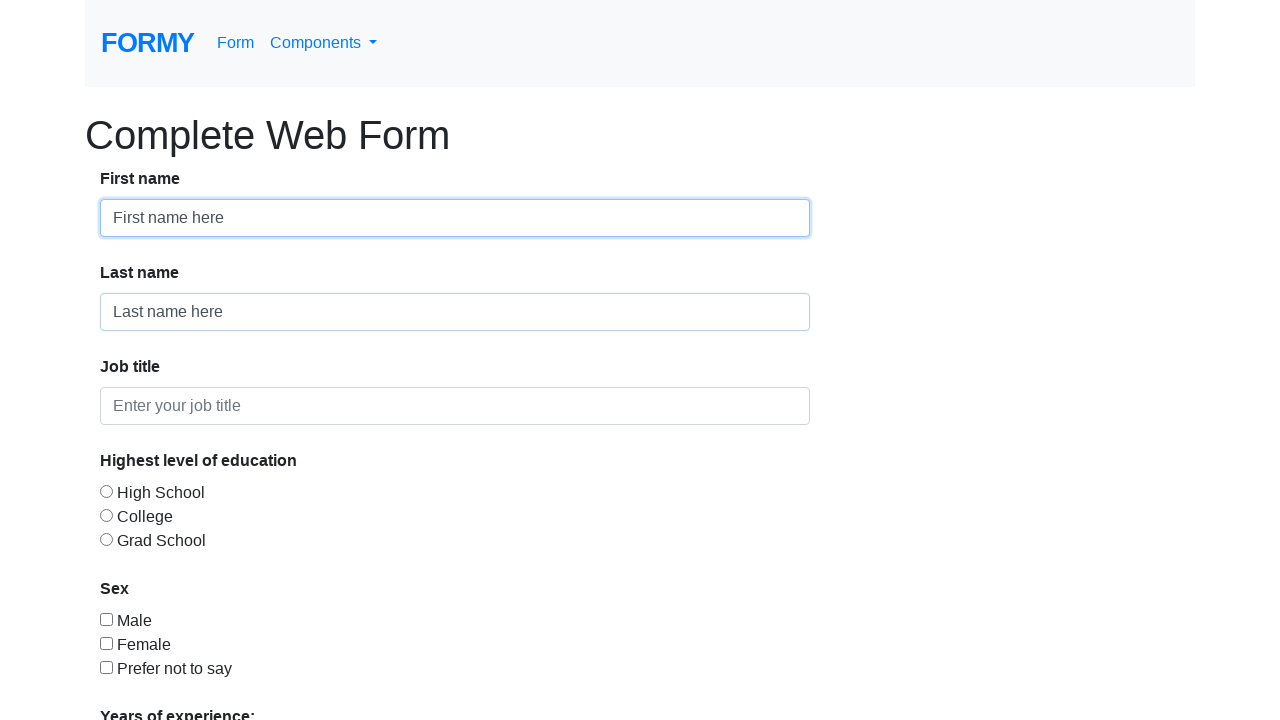

Filled job title input field with 'Job title here' on input >> nth=2
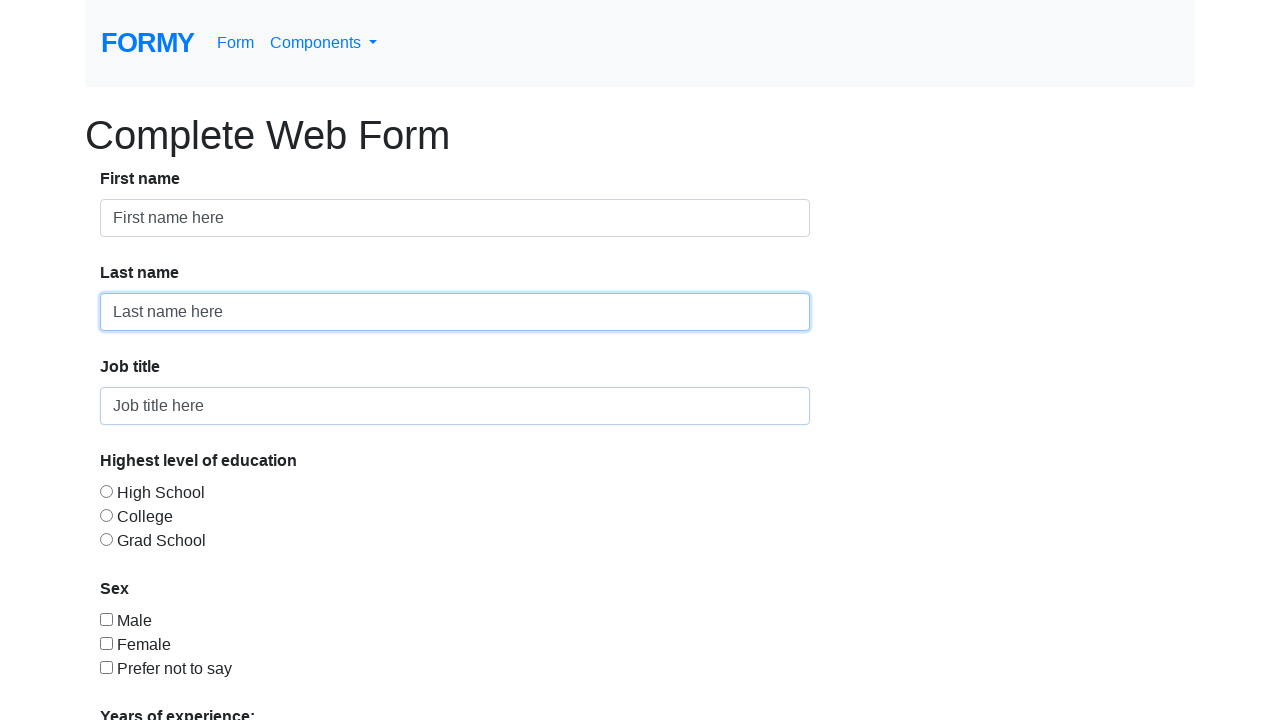

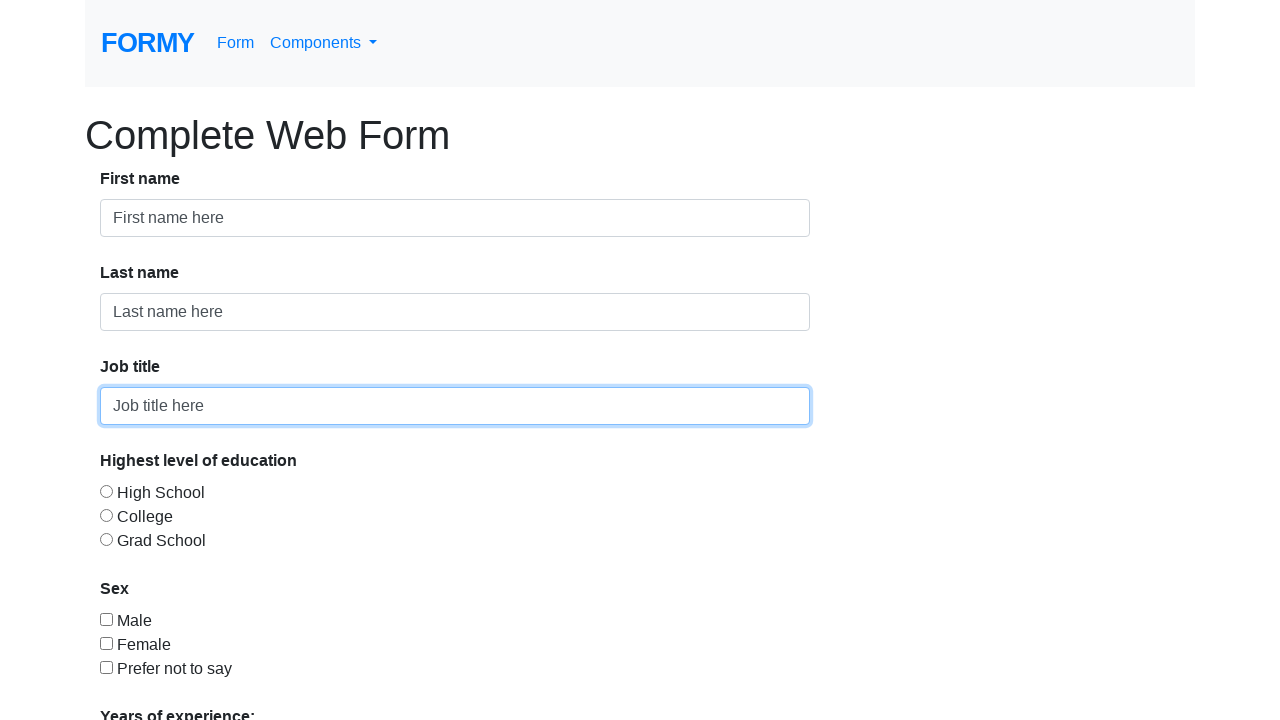